Tests drag and drop functionality by dragging element A onto element B on the Heroku test app

Starting URL: http://the-internet.herokuapp.com/drag_and_drop

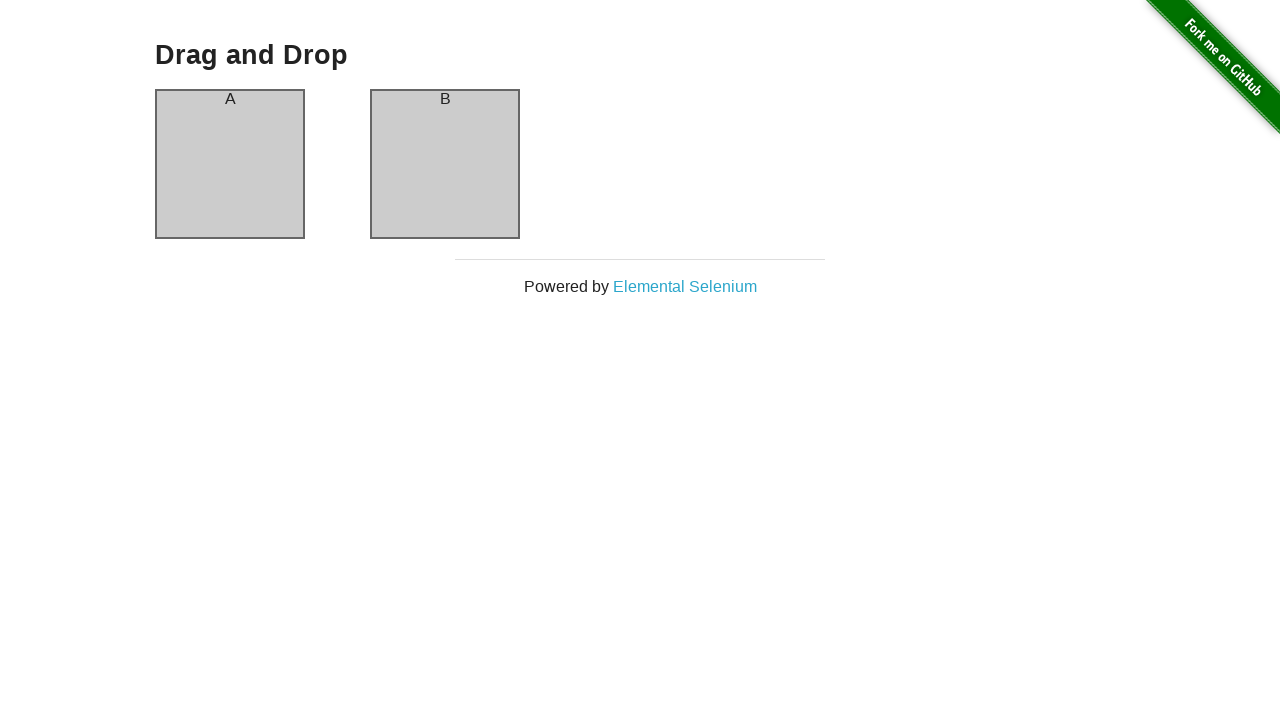

Navigated to Heroku drag and drop test page
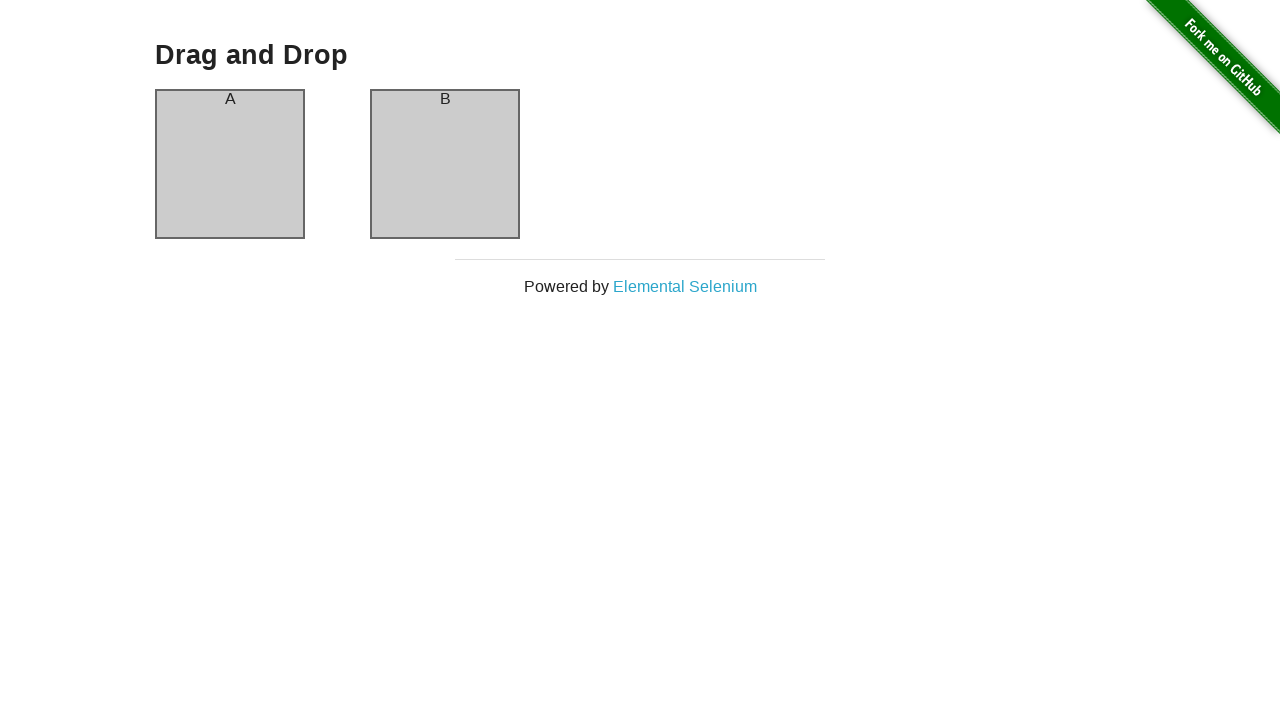

Located drag source element A
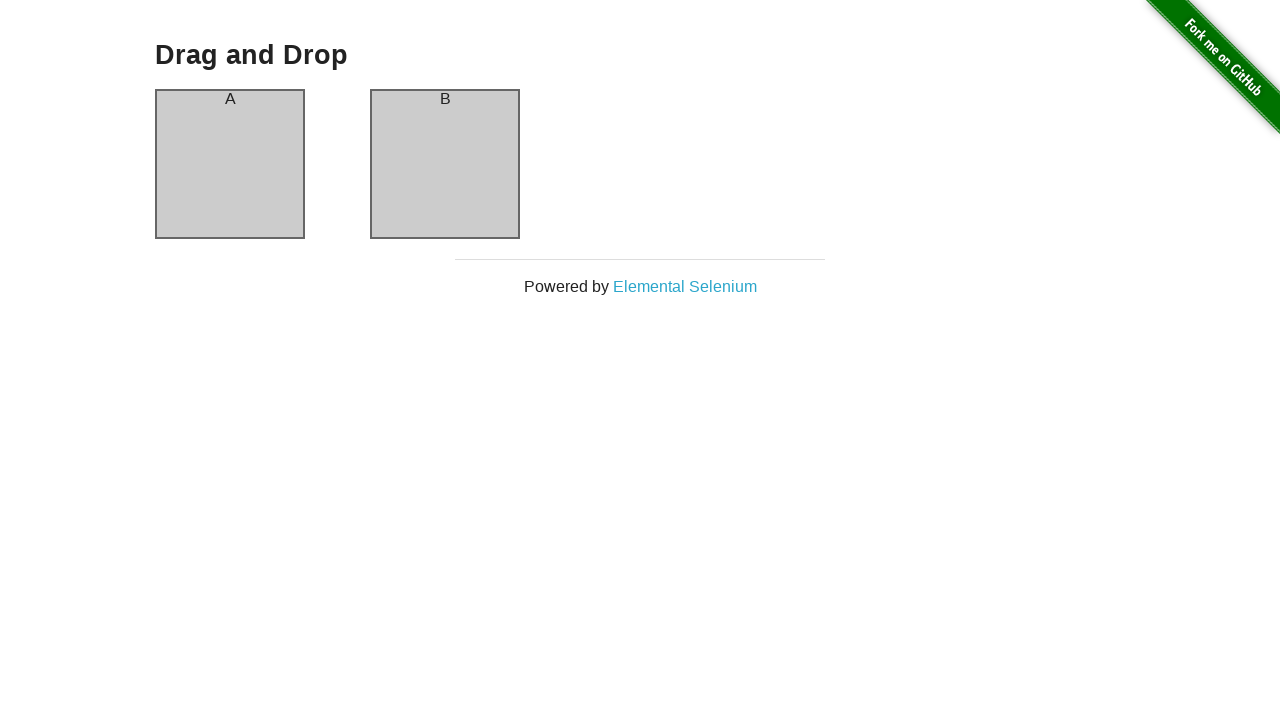

Located drop target element B
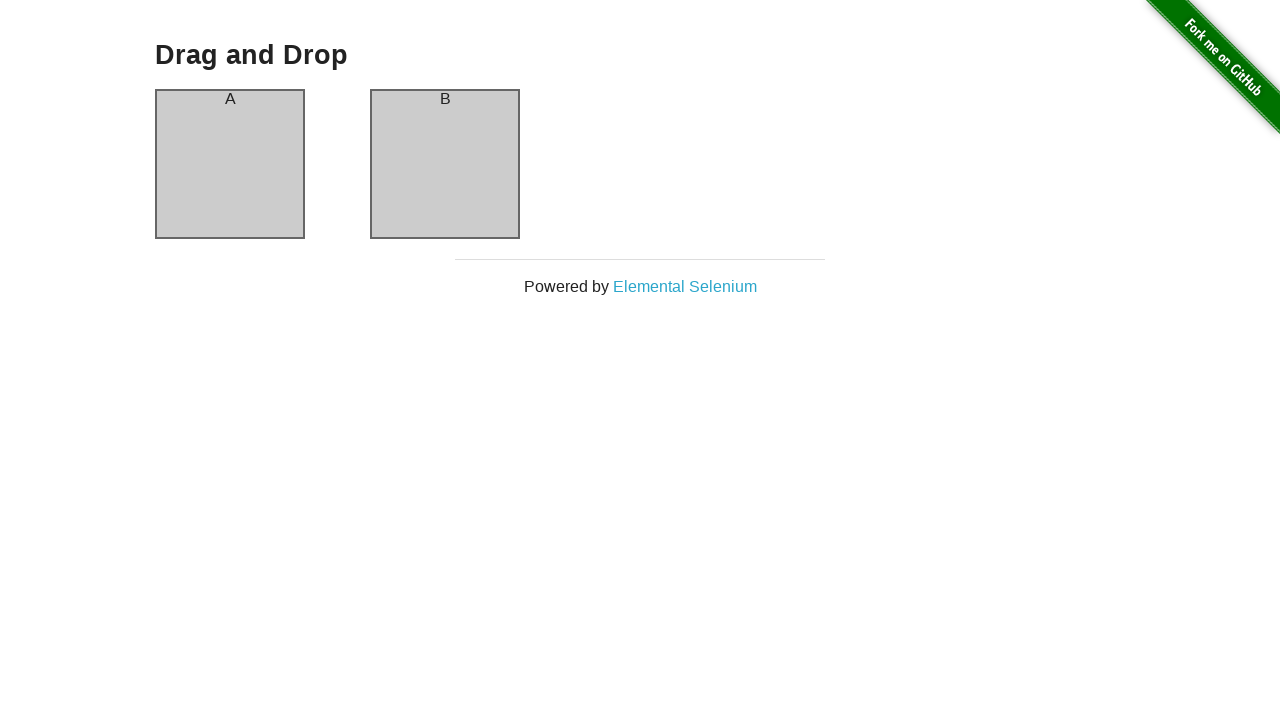

Dragged element A onto element B at (445, 99)
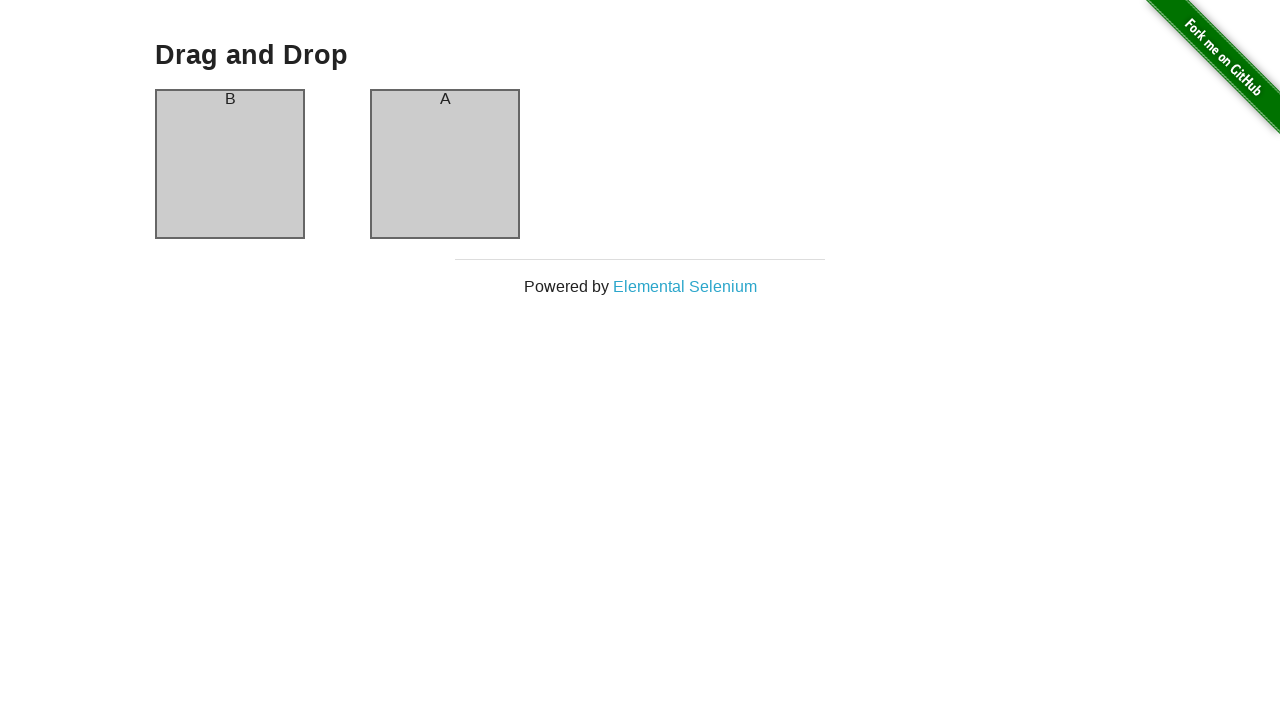

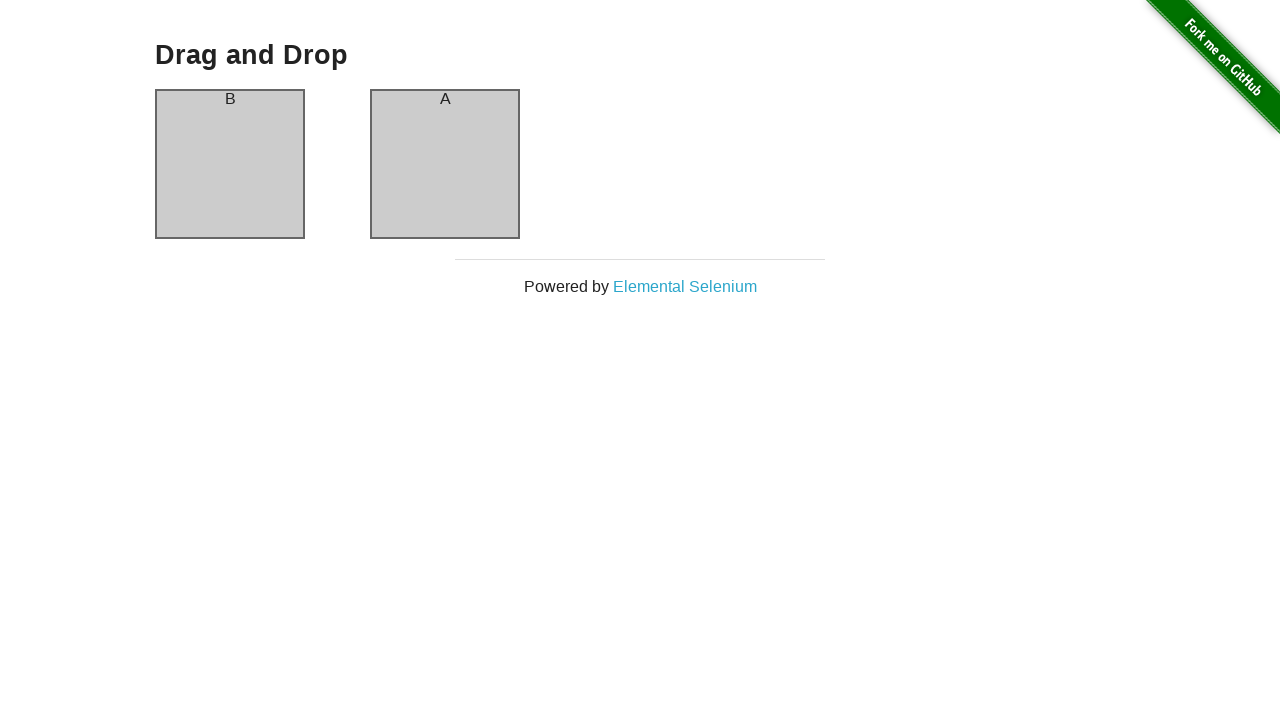